Tests click and hold functionality to select multiple consecutive items in a grid

Starting URL: https://jqueryui.com/resources/demos/selectable/display-grid.html

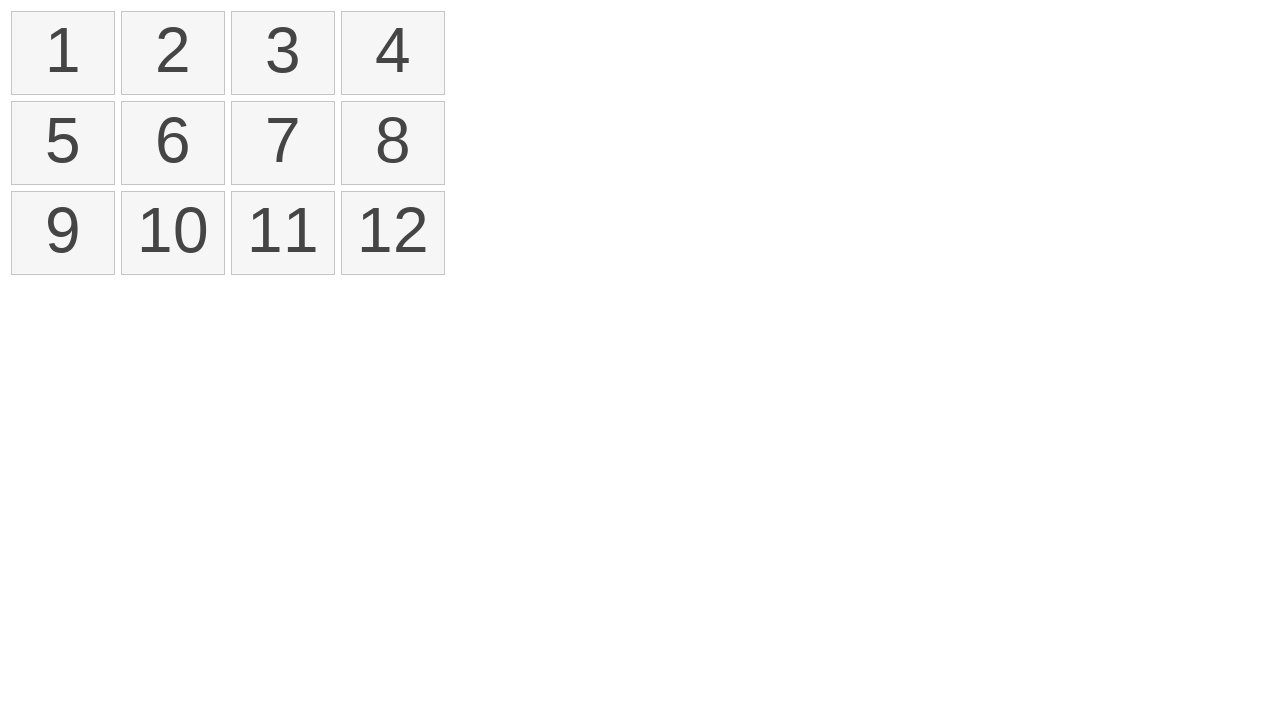

Retrieved all list items from the selectable grid
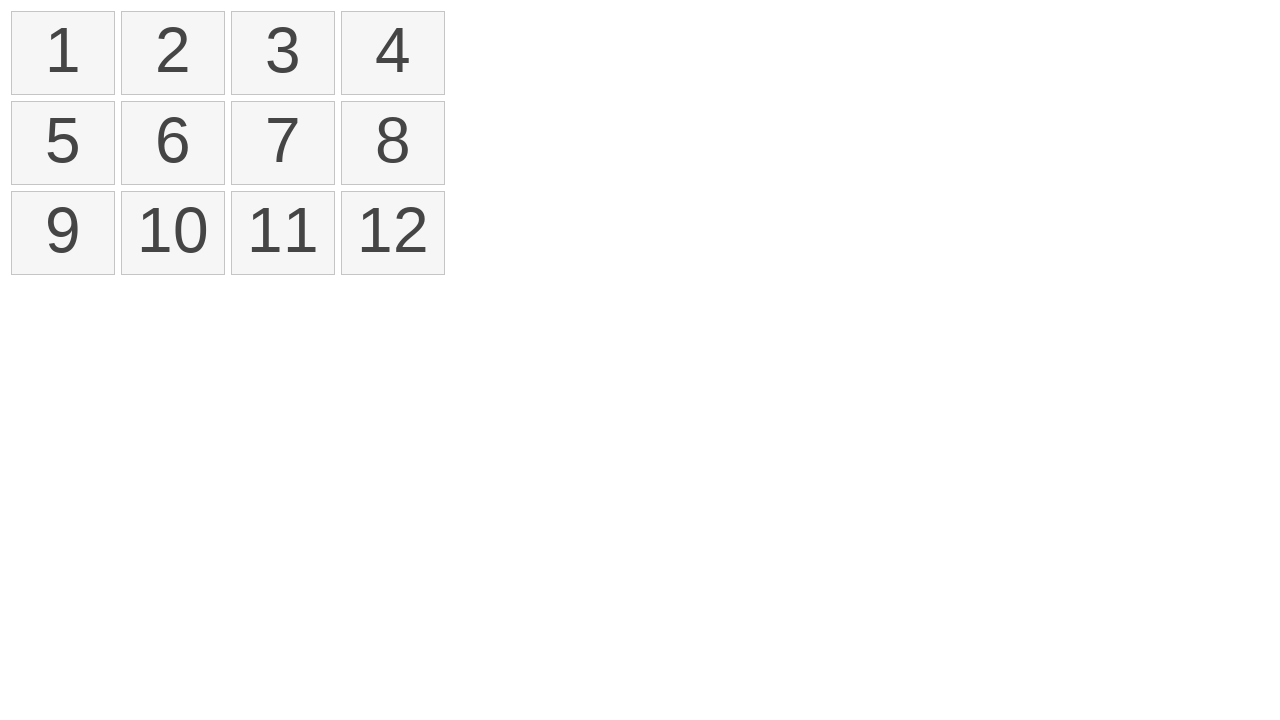

Moved mouse to first list item at (21, 21)
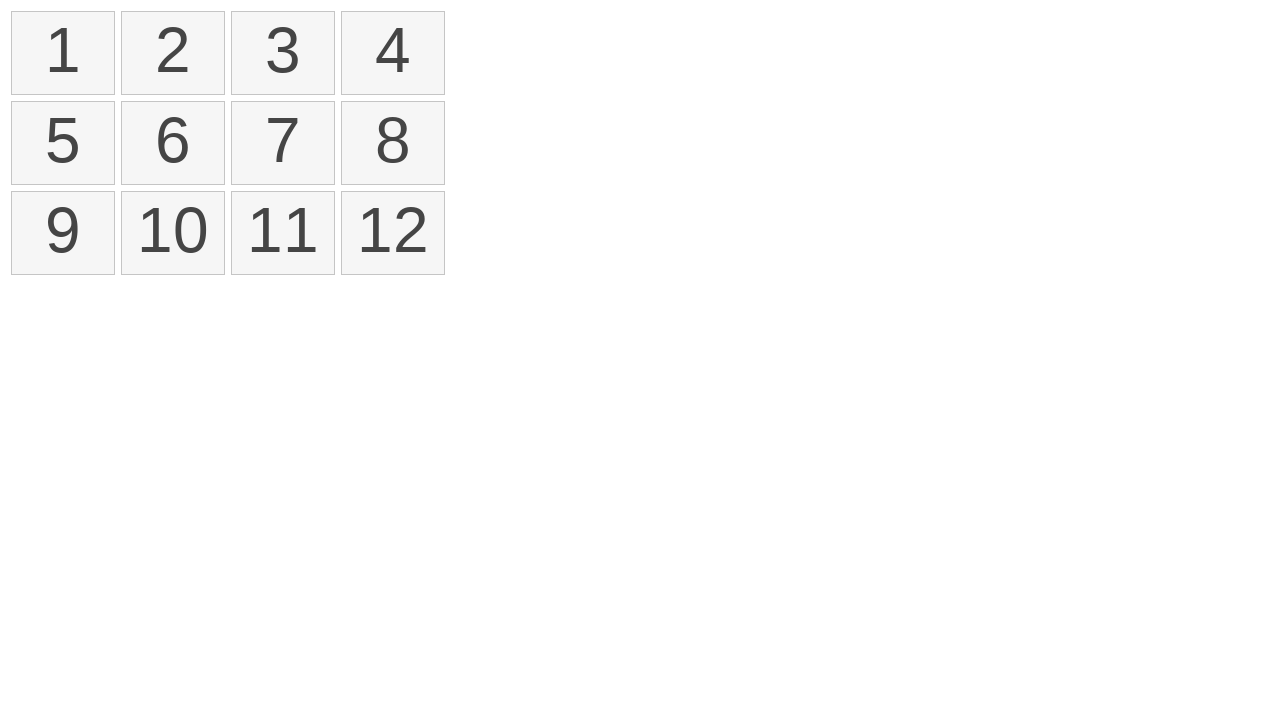

Pressed mouse button down on first item at (21, 21)
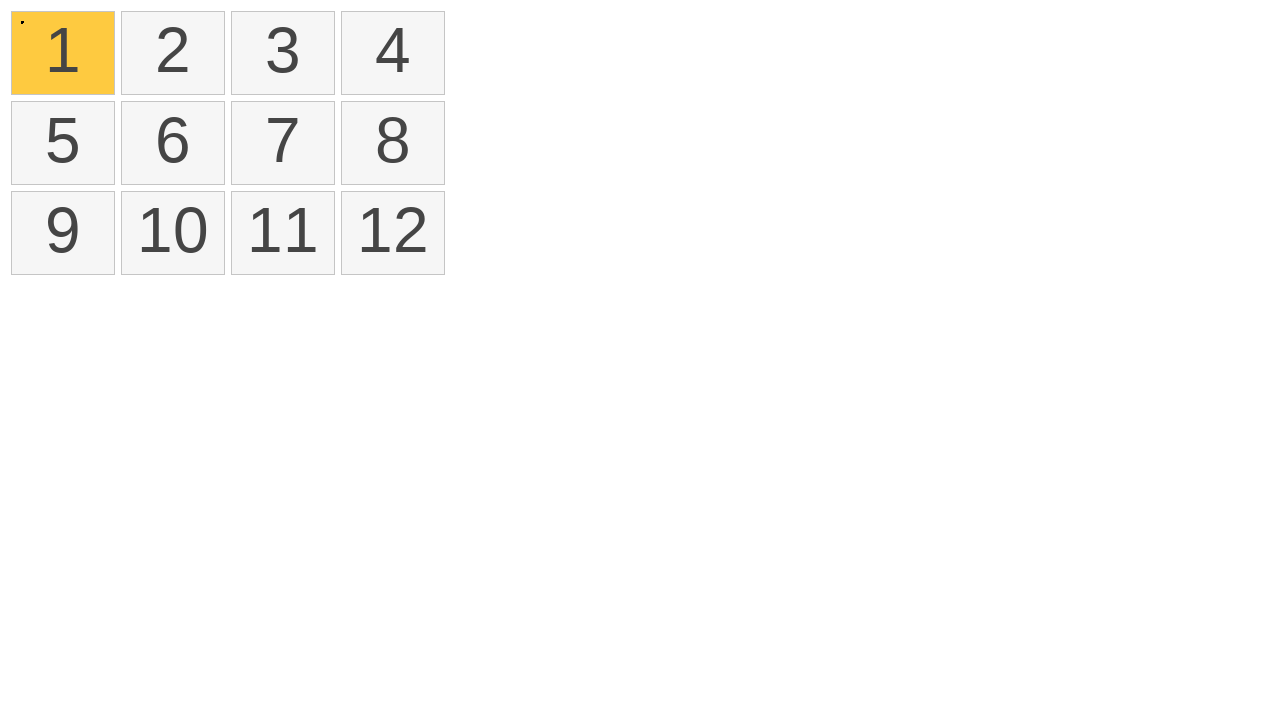

Dragged mouse to fourth list item while holding button down at (351, 21)
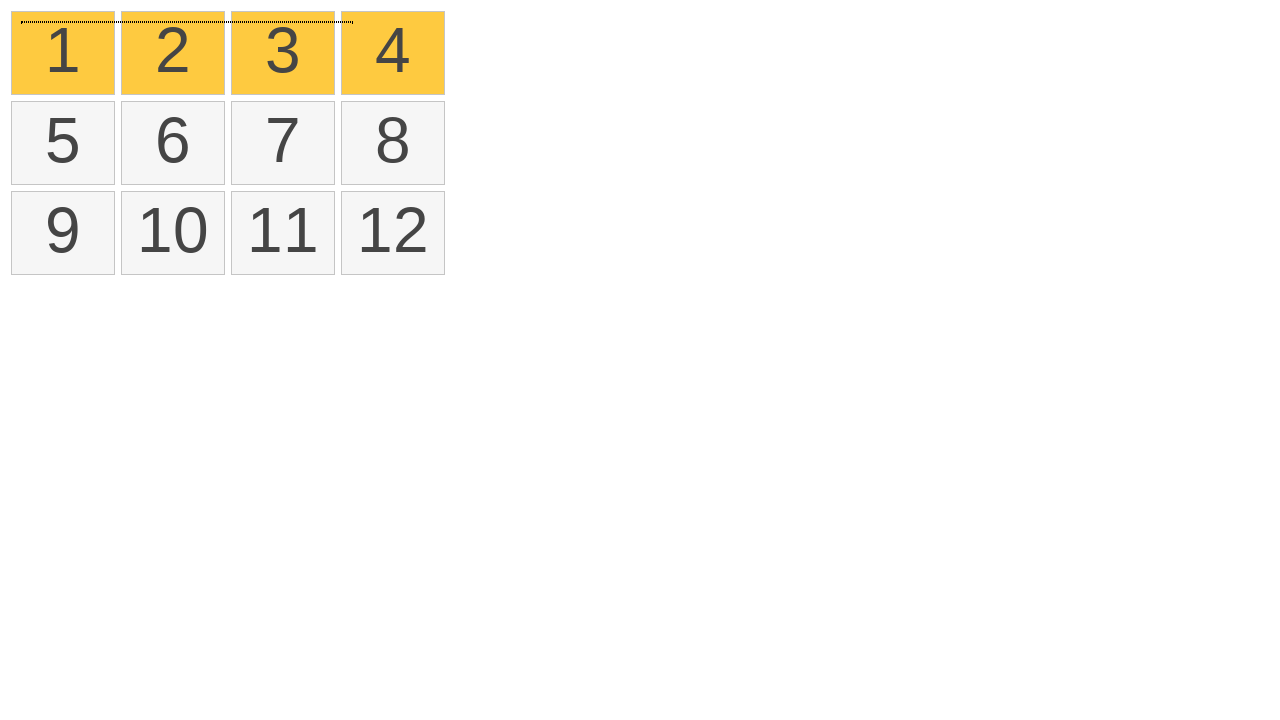

Released mouse button to complete selection of items 1-4 at (351, 21)
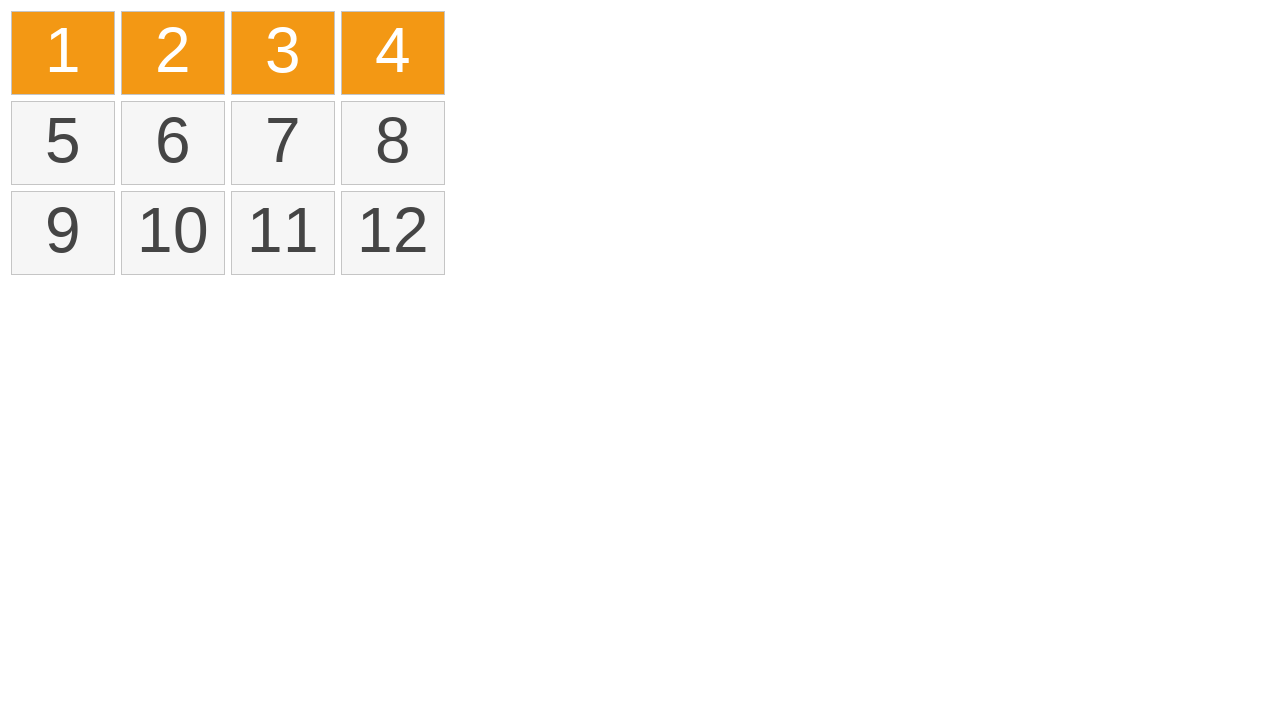

Waited for selection animation to complete
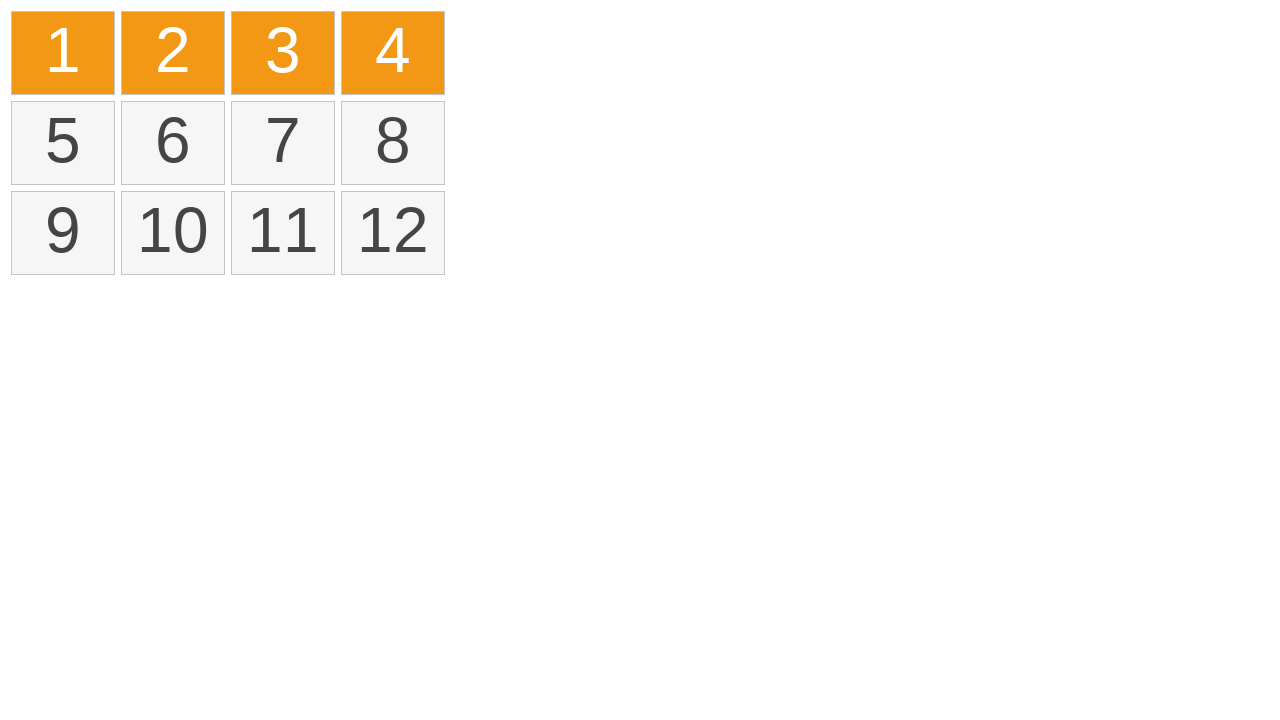

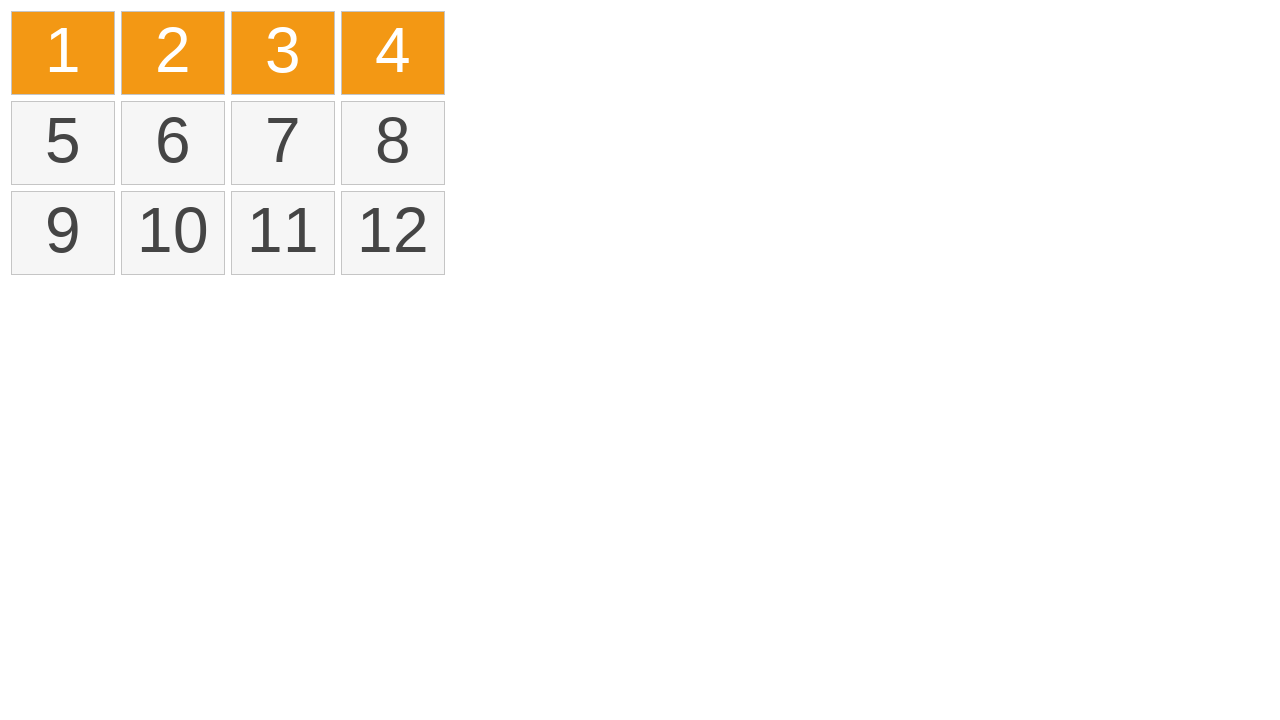